Navigates to registration page and fills in a username in the registration form

Starting URL: https://www.redmine.org

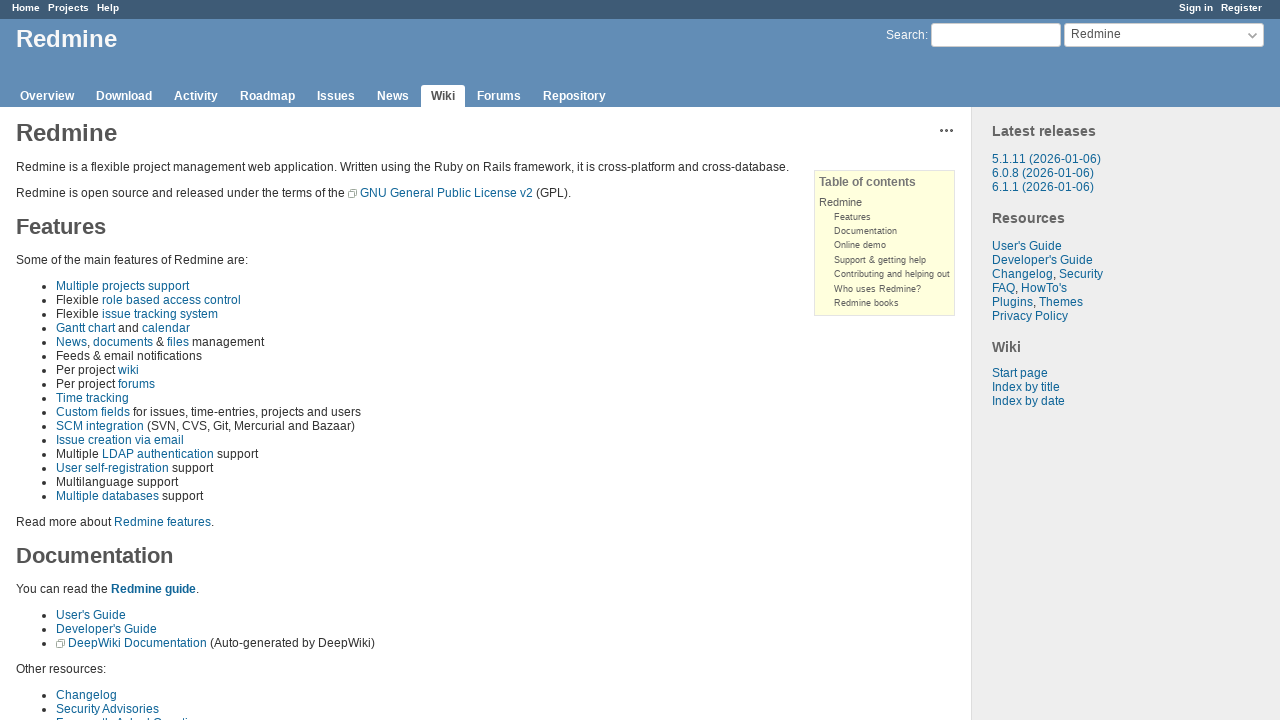

Clicked on register link to navigate to registration page at (1242, 8) on a.register
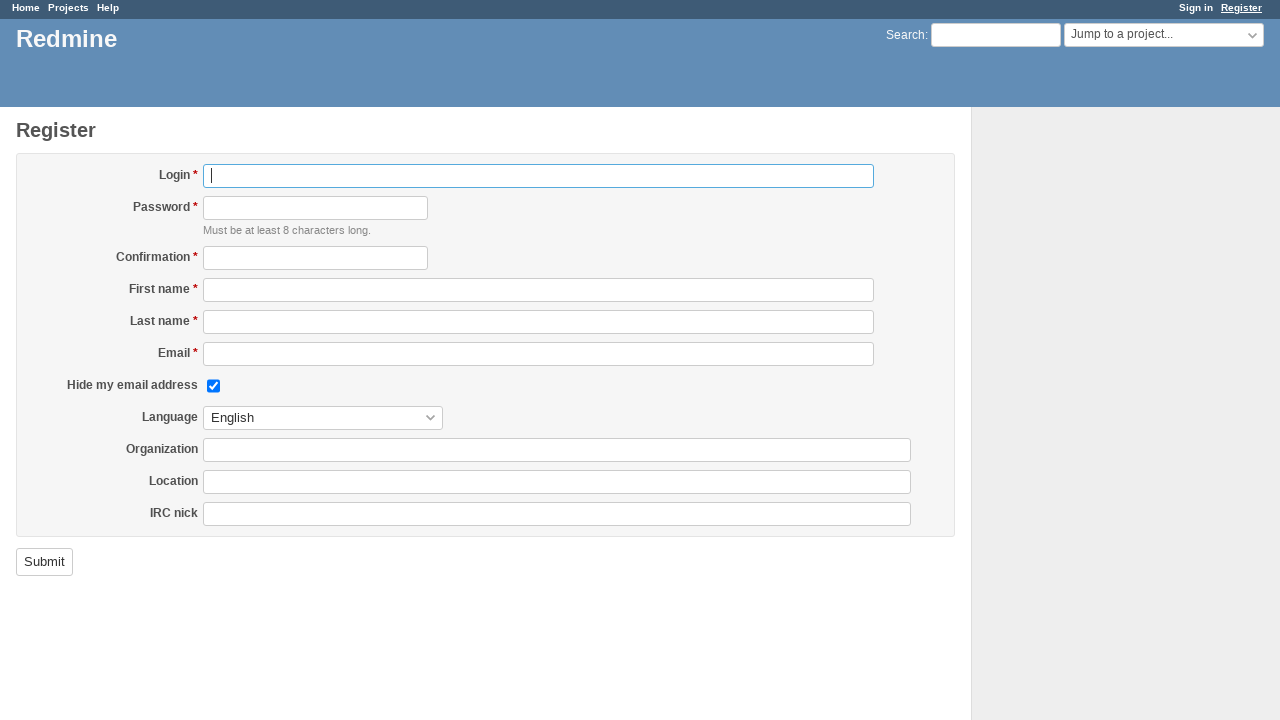

Filled username field with 'TestUser2024' on input#user_login
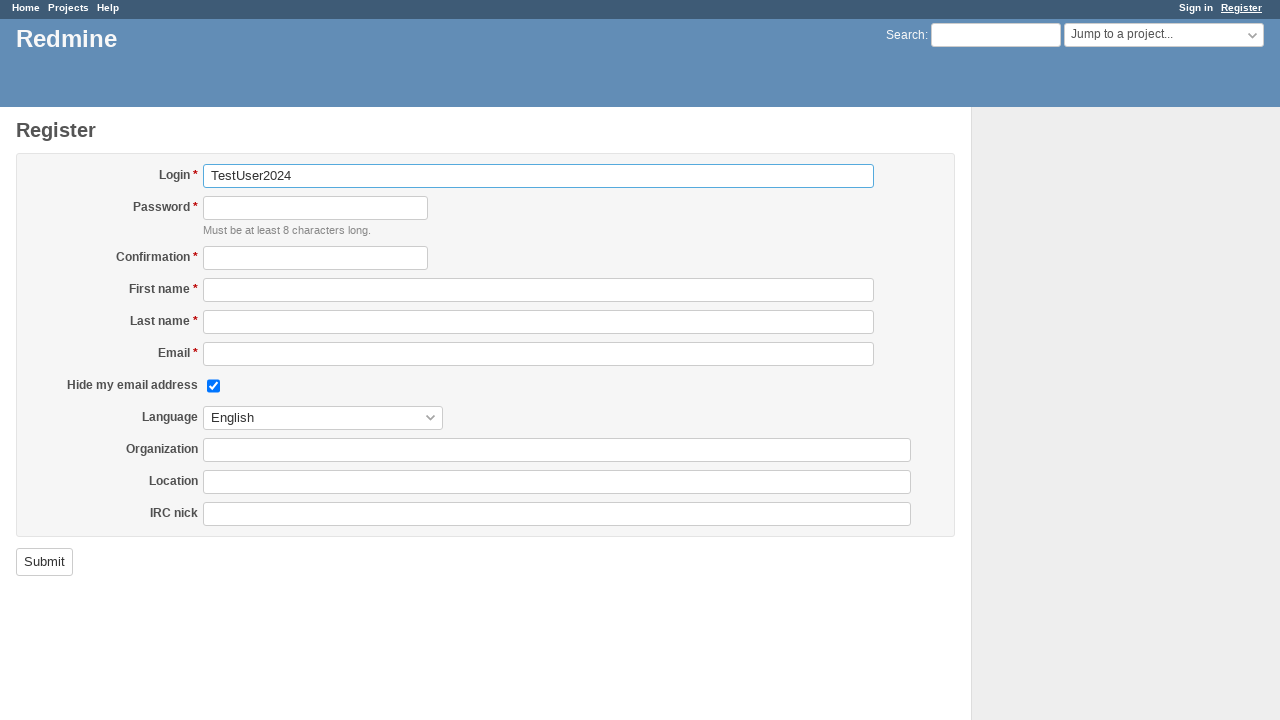

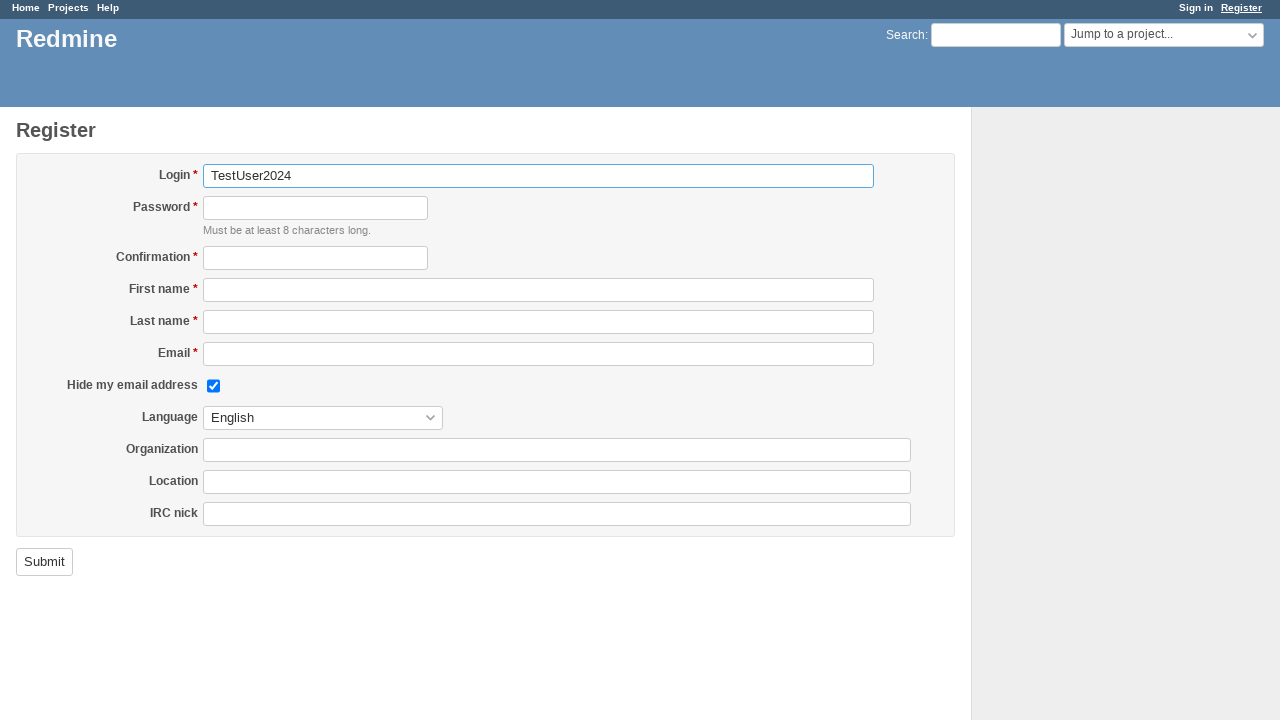